Navigates to Google Translate and enters Hebrew text "תפוח" (apple) in the source text area

Starting URL: https://translate.google.com/

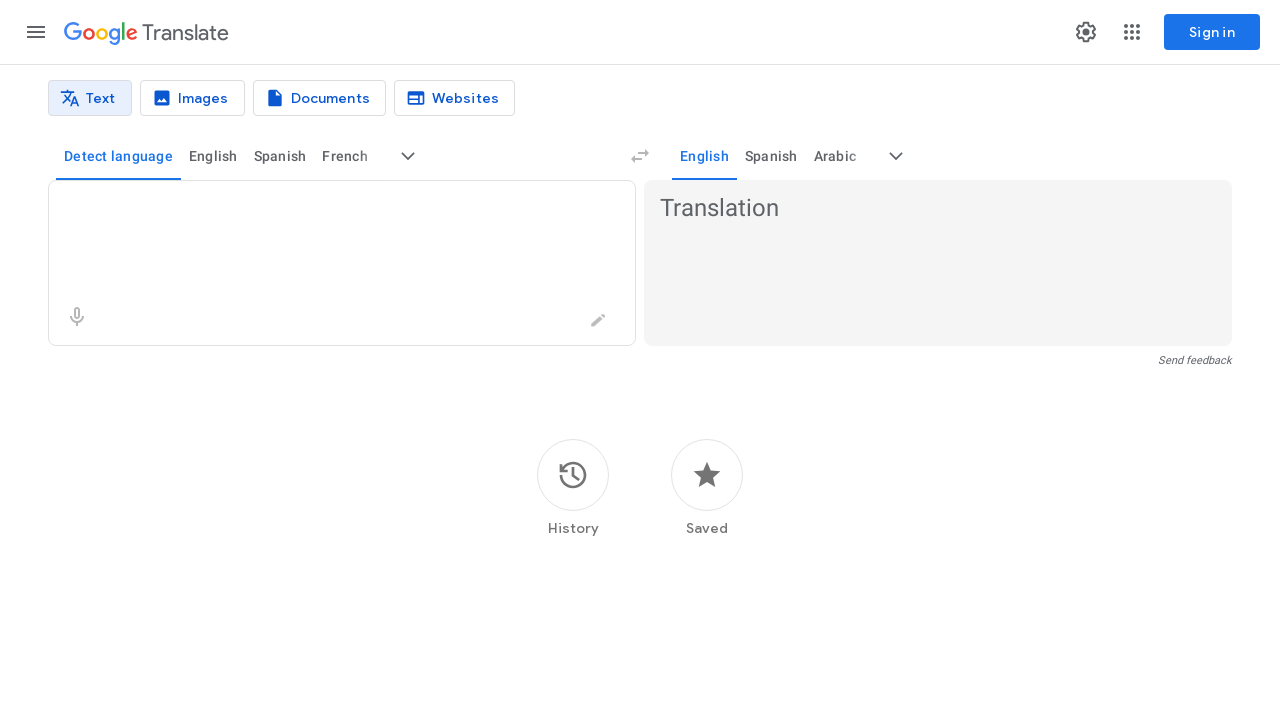

Filled source text area with Hebrew word 'תפוח' (apple) on textarea[aria-label='Source text']
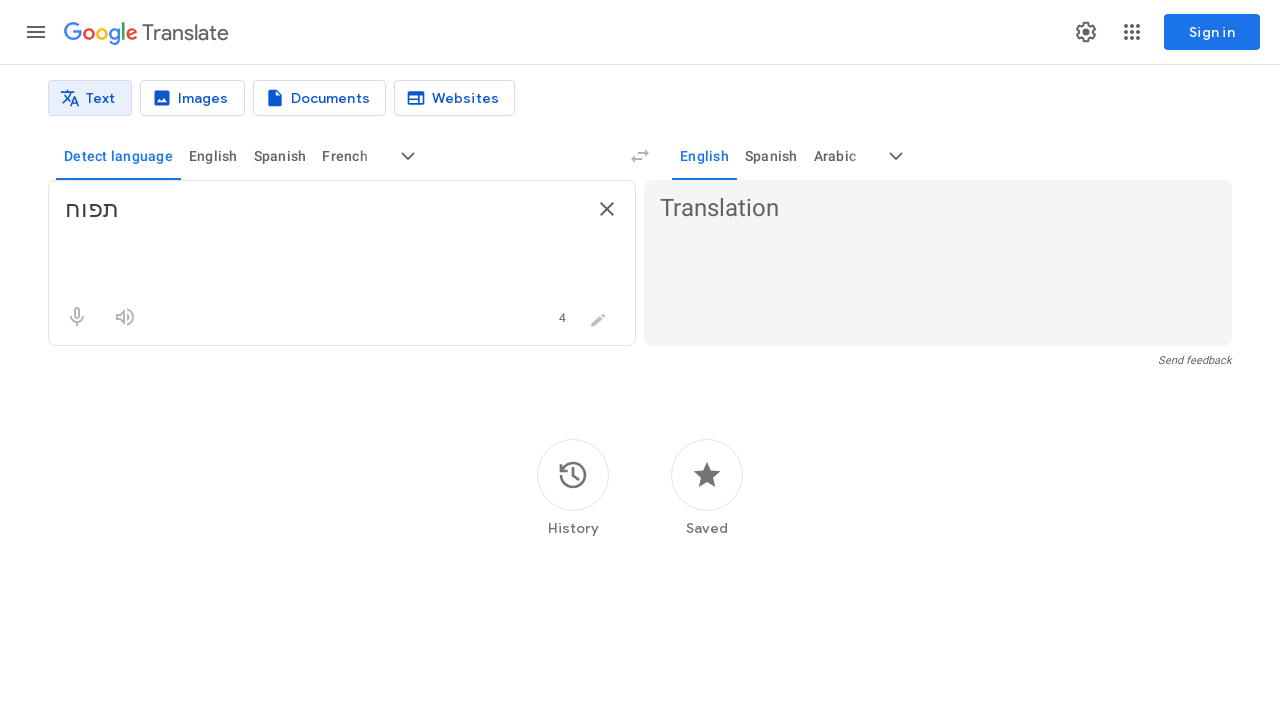

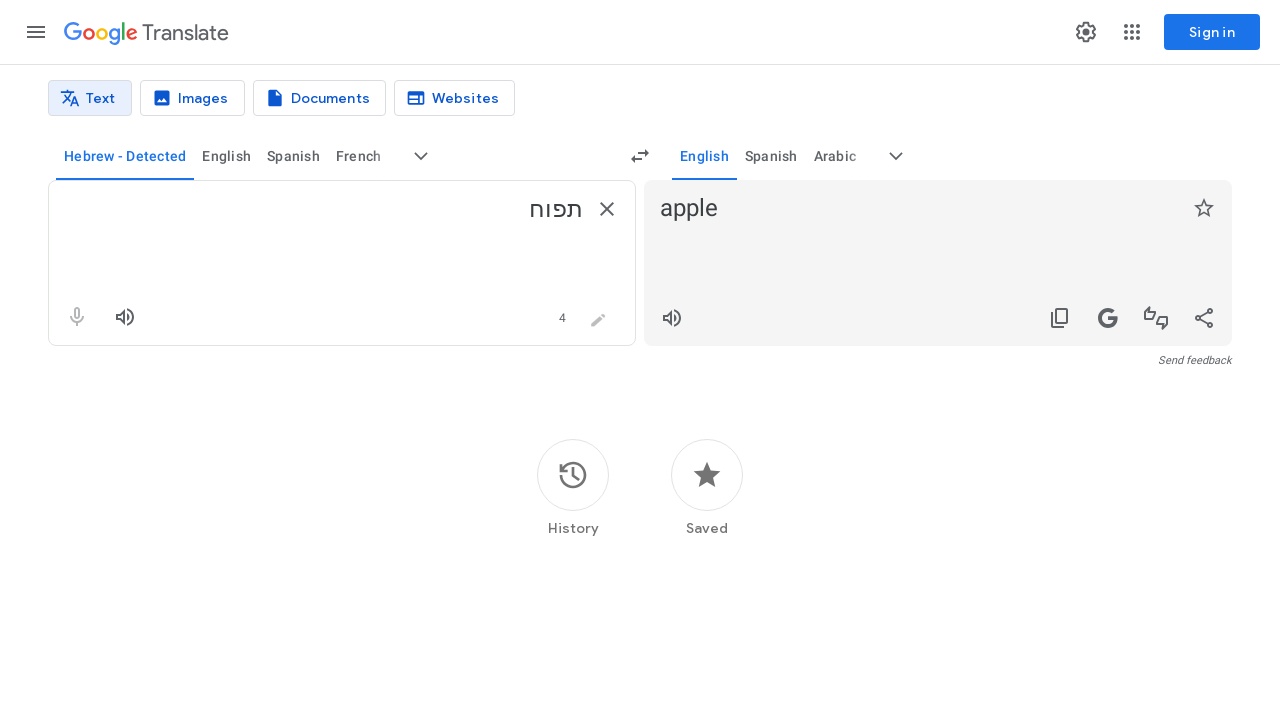